Tests an e-commerce shopping cart workflow by adding specific vegetables to cart, proceeding to checkout, and applying a promo code

Starting URL: https://rahulshettyacademy.com/seleniumPractise/

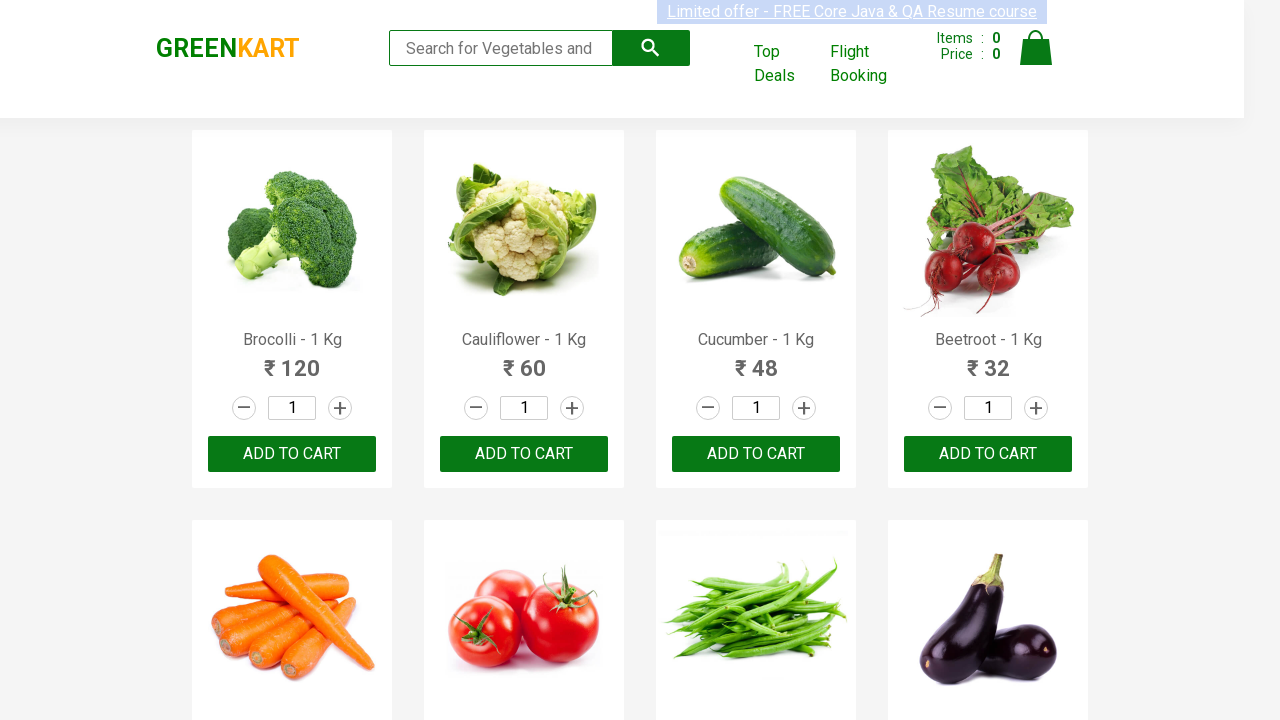

Waited 3 seconds for page to load
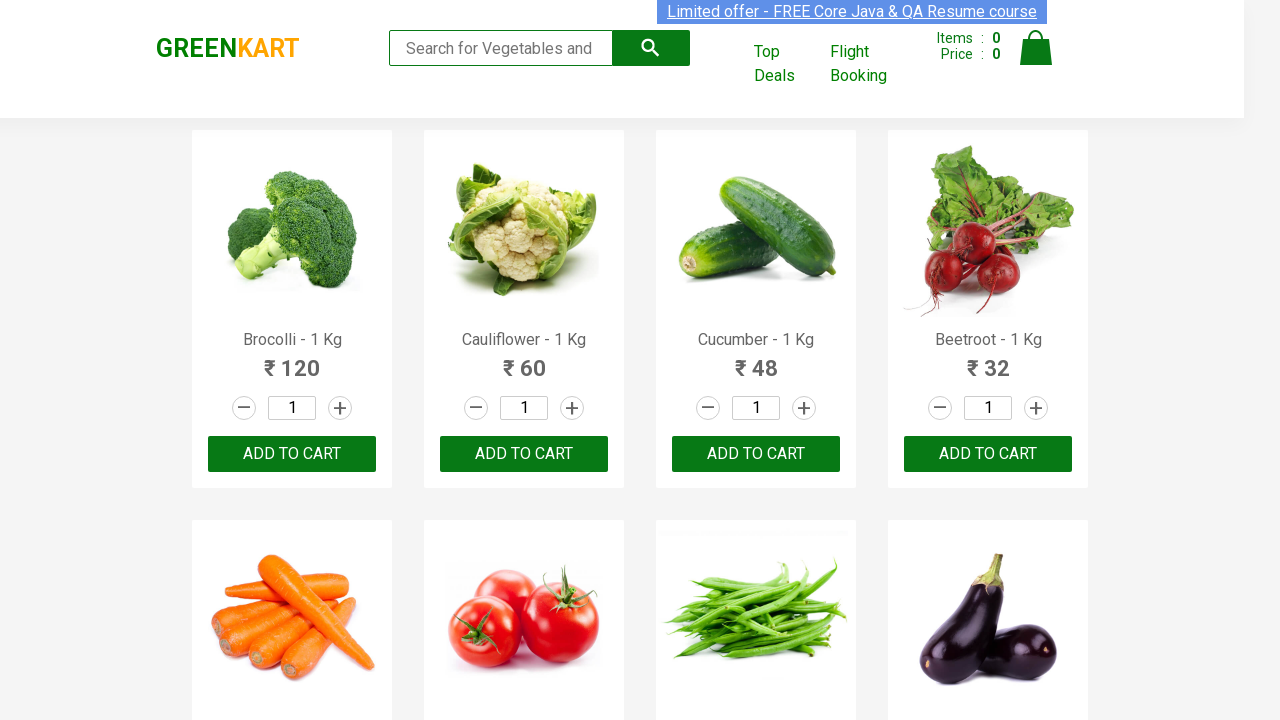

Retrieved all product elements from page
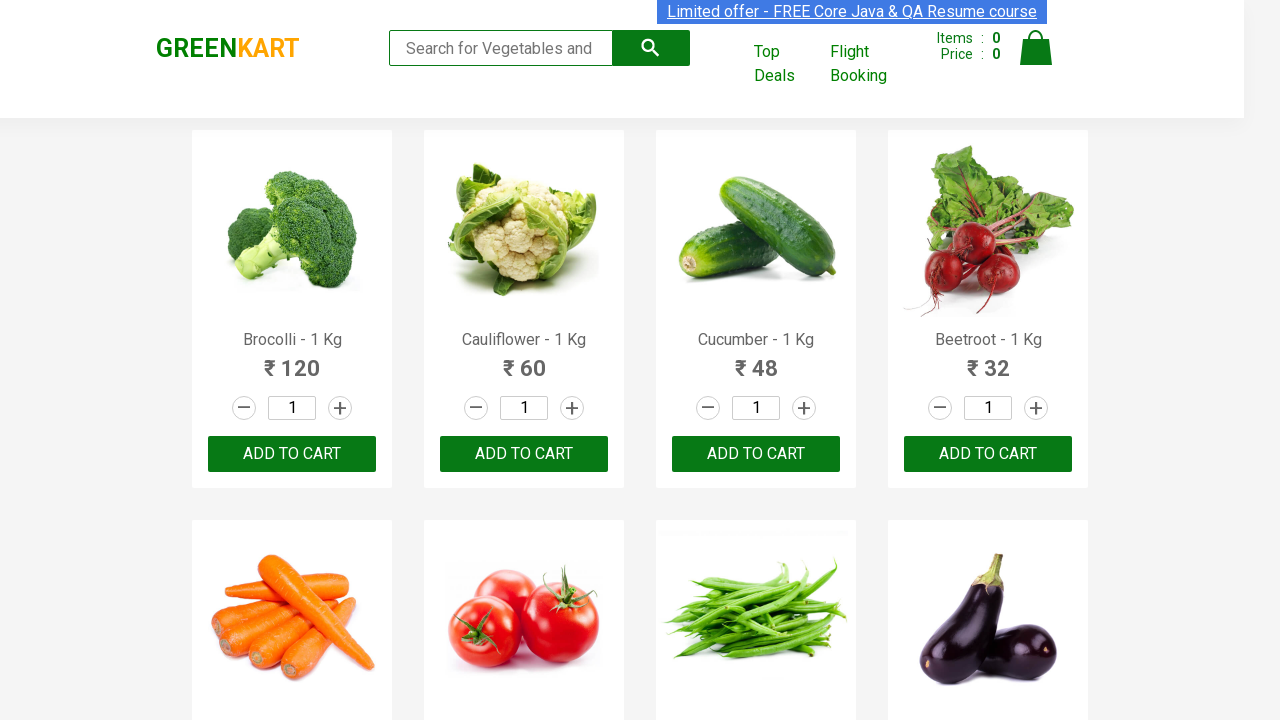

Added Brocolli to cart at (292, 454) on xpath=//div[@class='product-action']/button >> nth=0
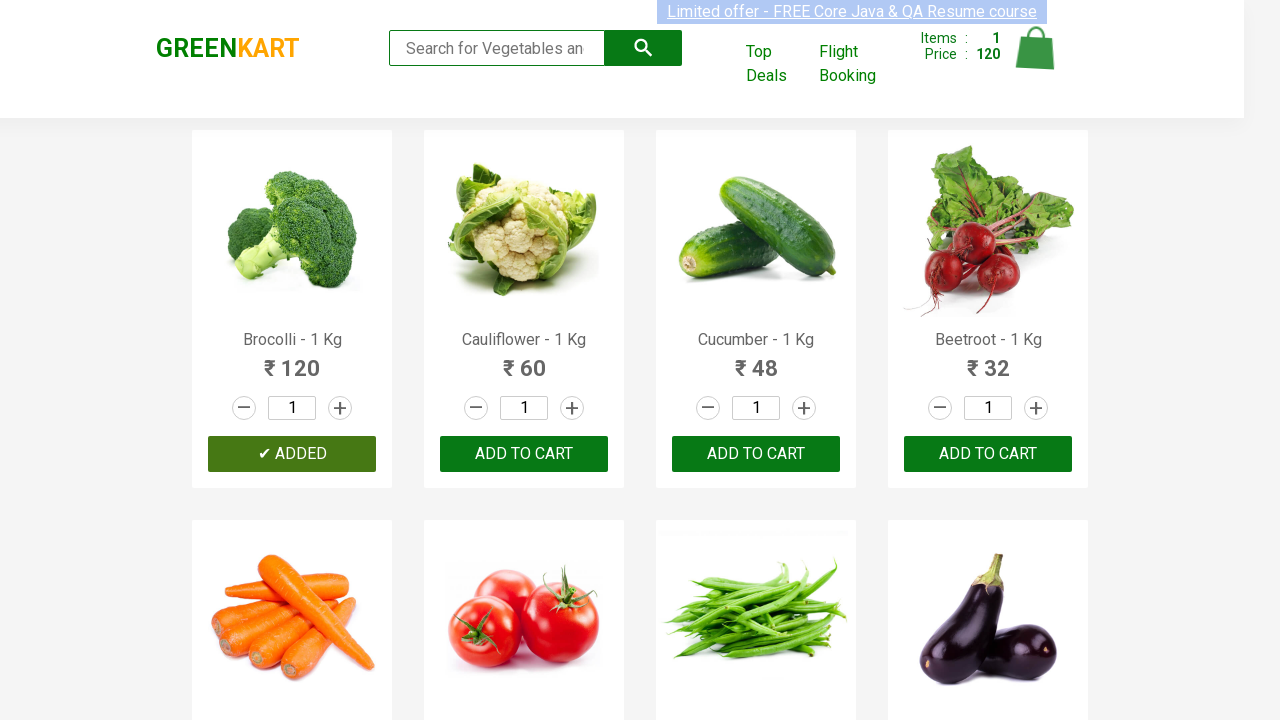

Added Cucumber to cart at (756, 454) on xpath=//div[@class='product-action']/button >> nth=2
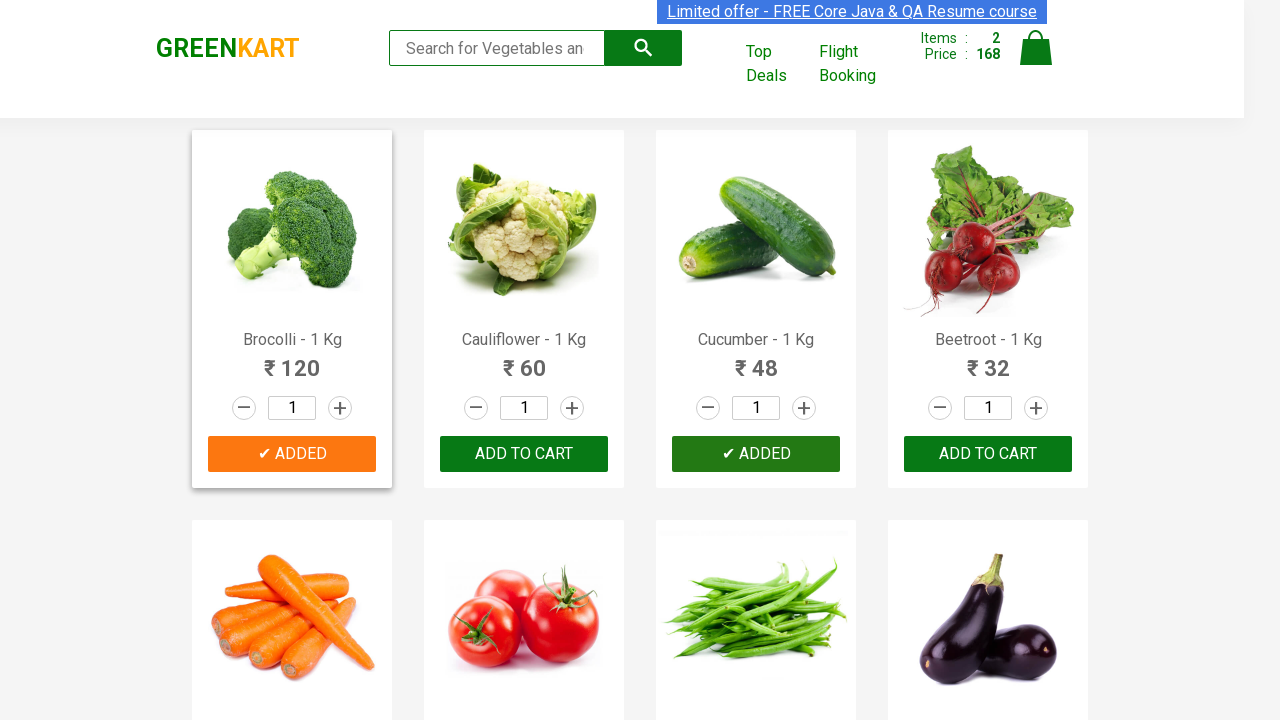

Added Beetroot to cart at (988, 454) on xpath=//div[@class='product-action']/button >> nth=3
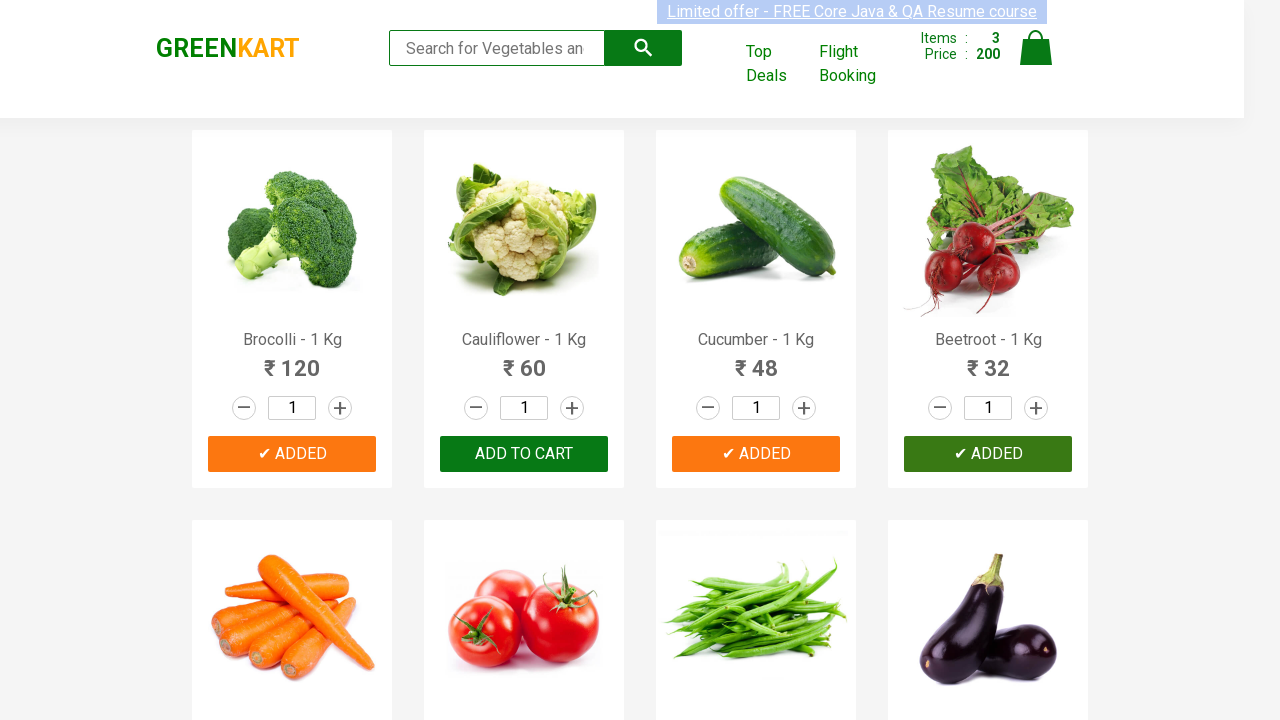

Clicked on cart icon at (1036, 48) on img[alt='Cart']
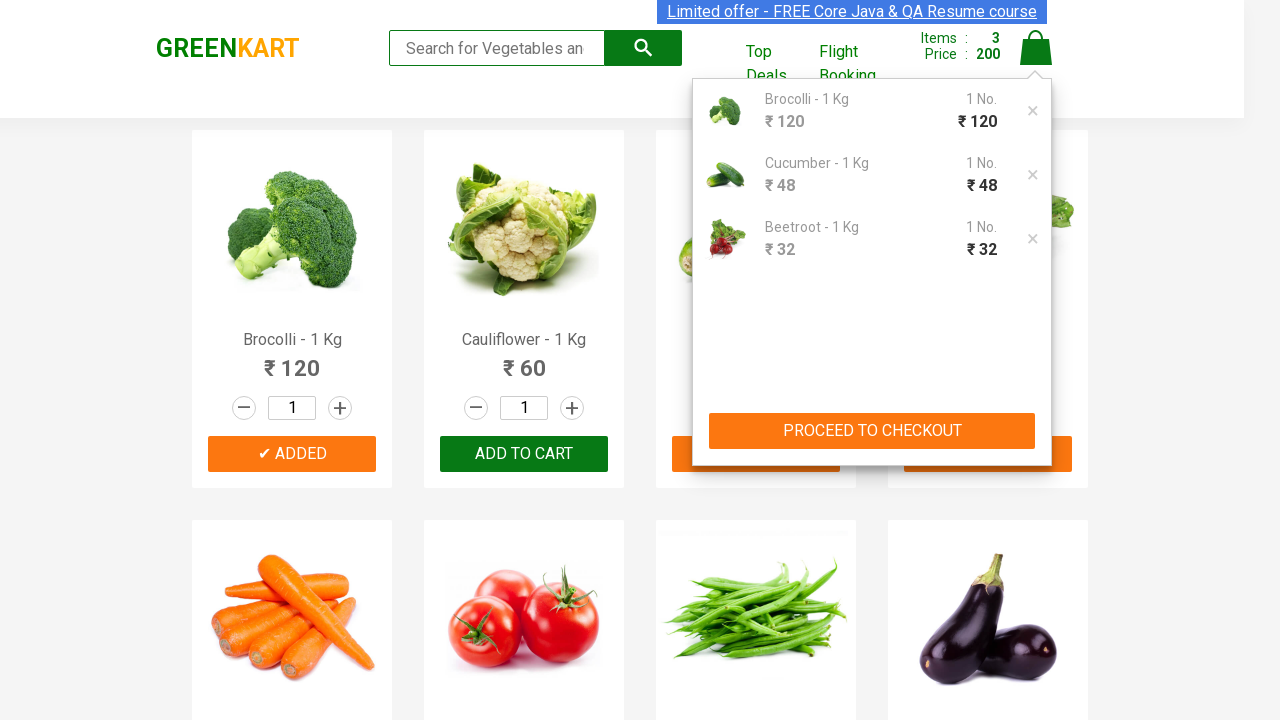

Clicked PROCEED TO CHECKOUT button at (872, 431) on xpath=//button[contains(text(),'PROCEED TO CHECKOUT')]
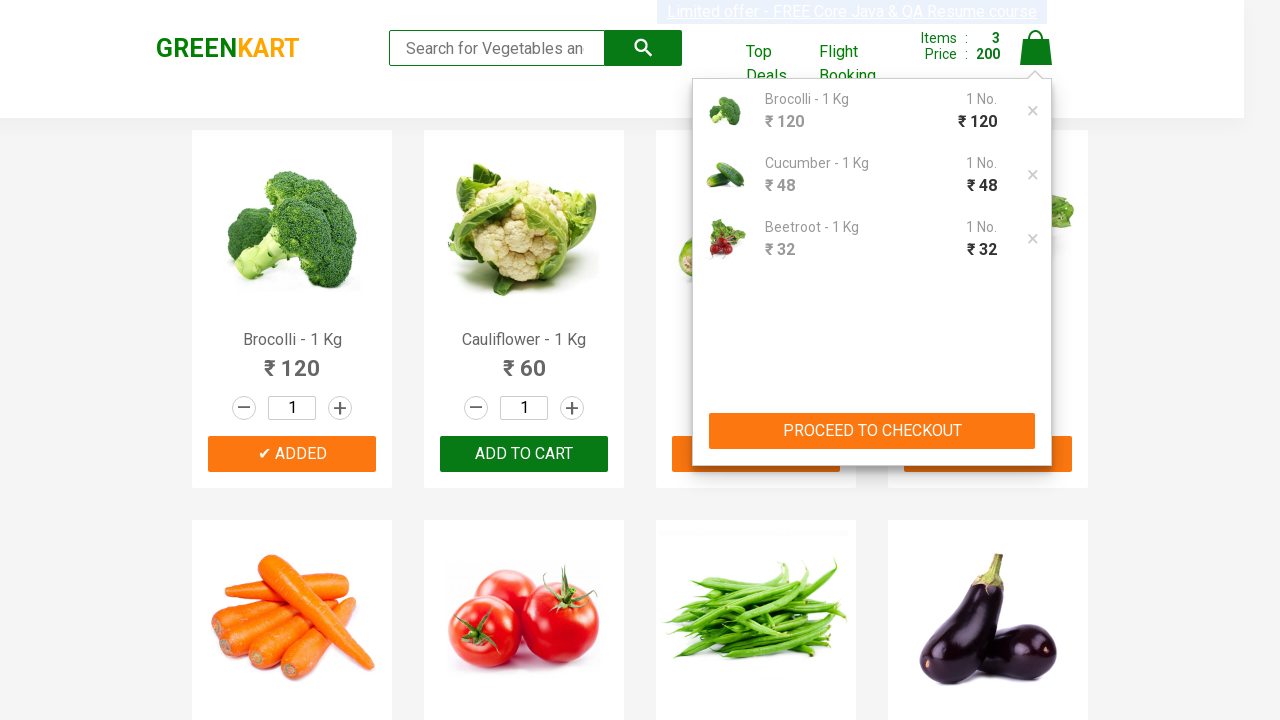

Promo code input field became visible
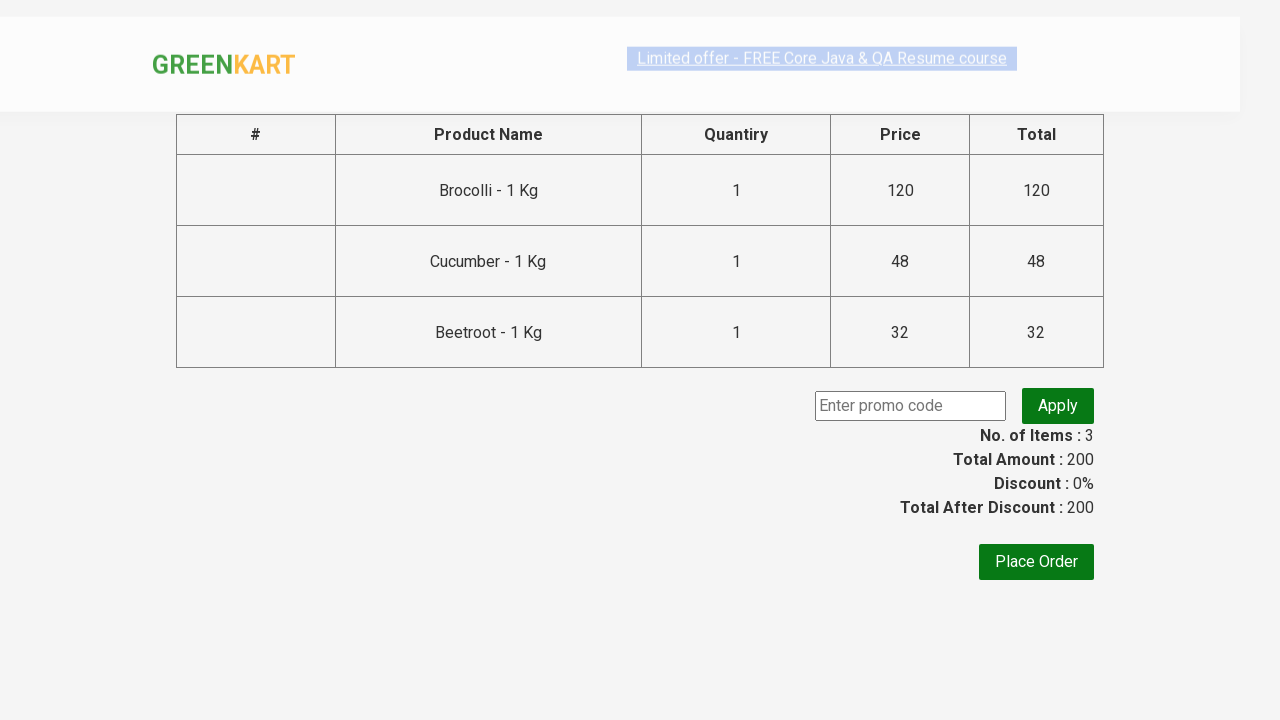

Filled promo code field with 'rahulshettyacademy' on input.promoCode
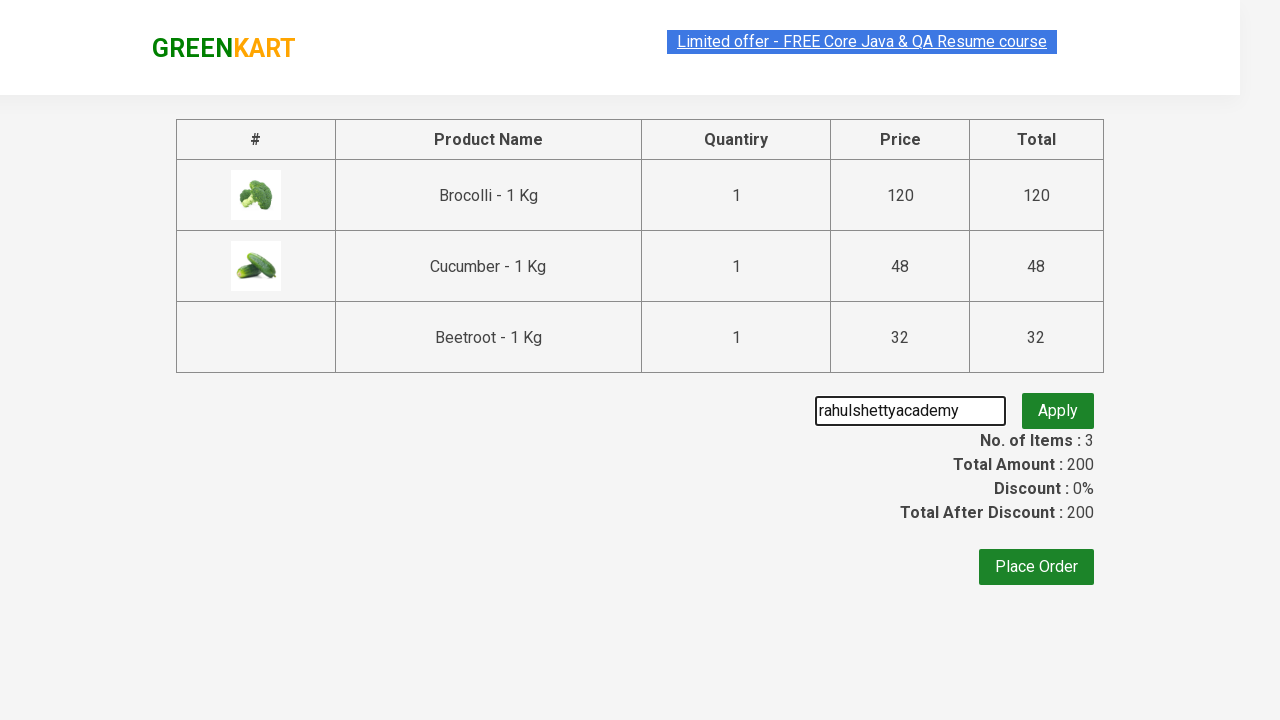

Clicked apply promo button at (1058, 406) on button.promoBtn
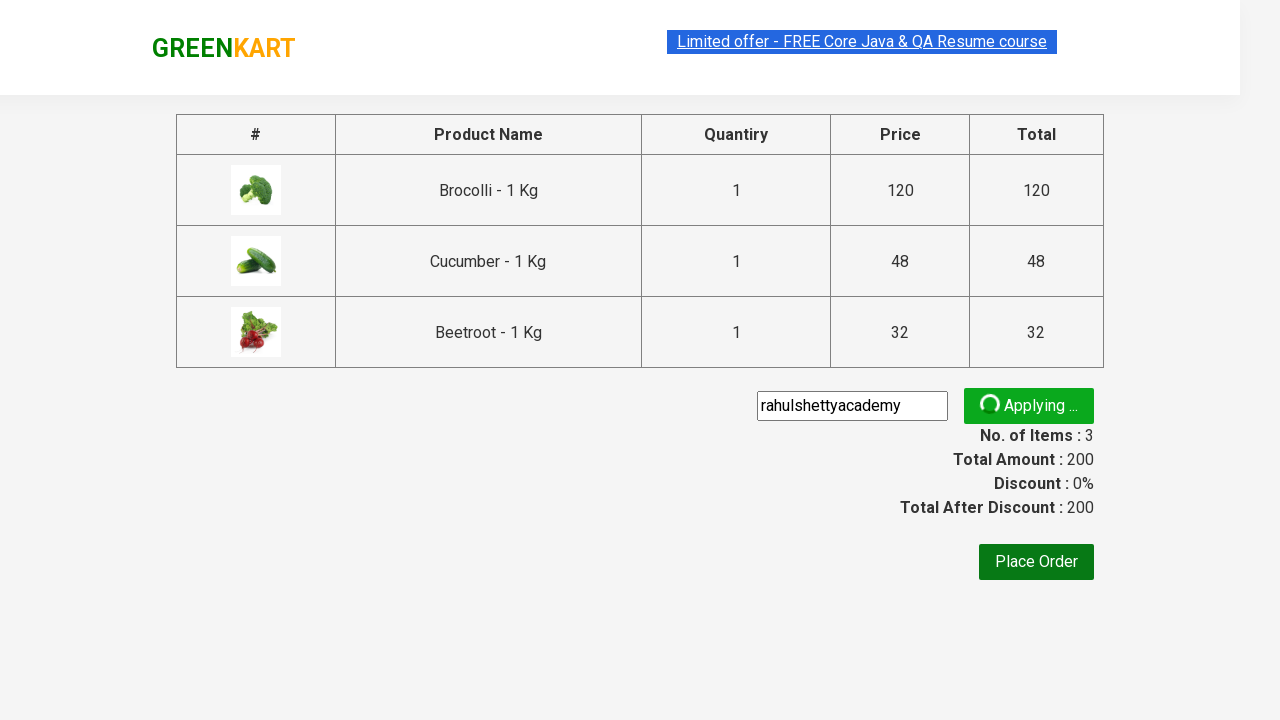

Promo info message became visible
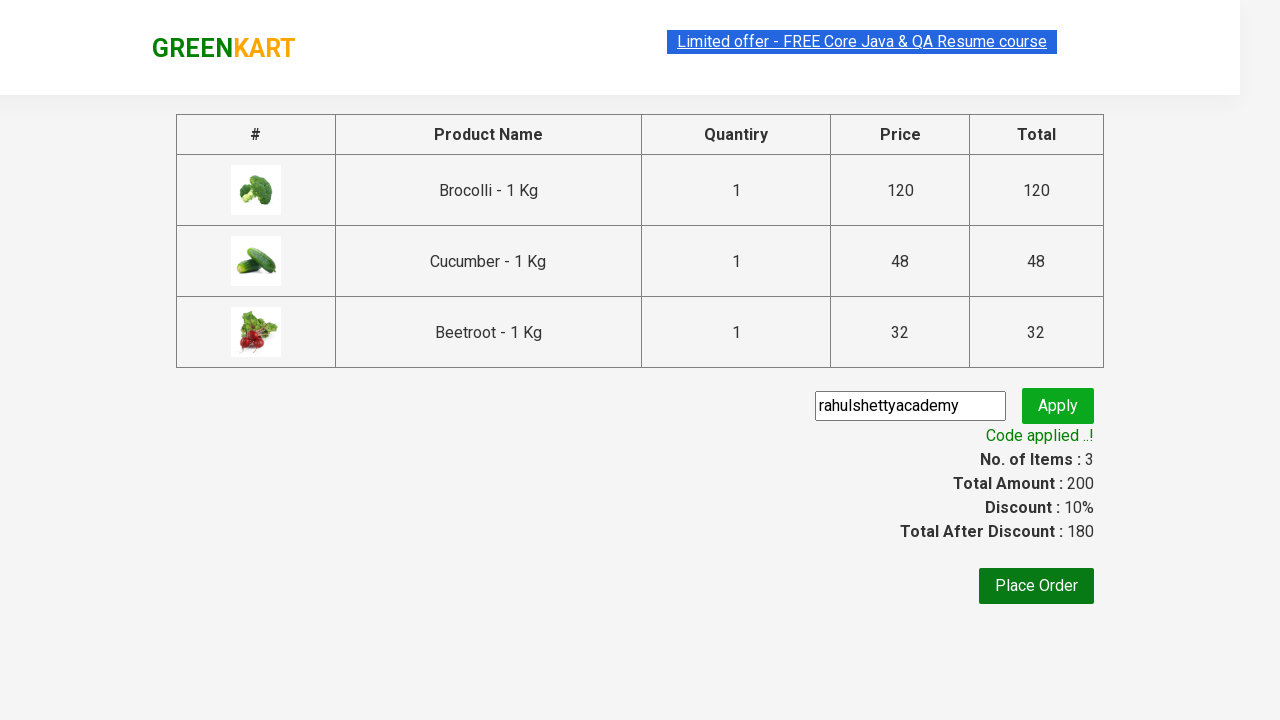

Retrieved promo message: Code applied ..!
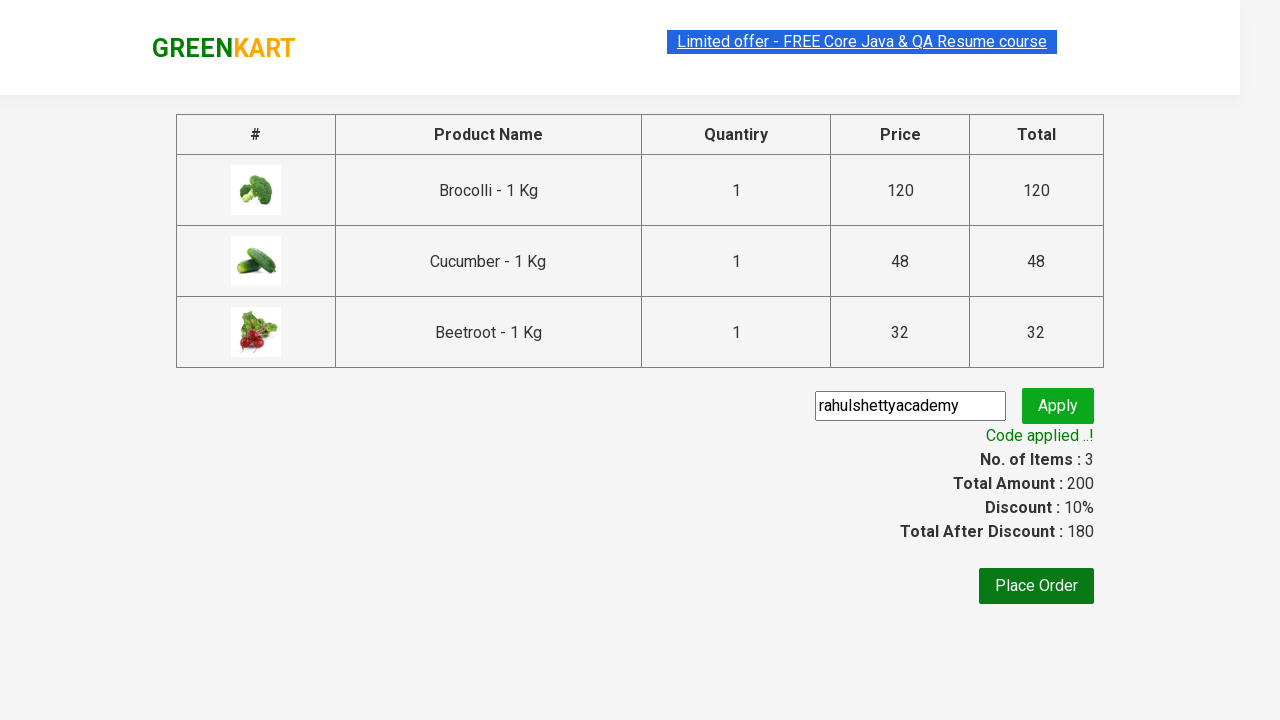

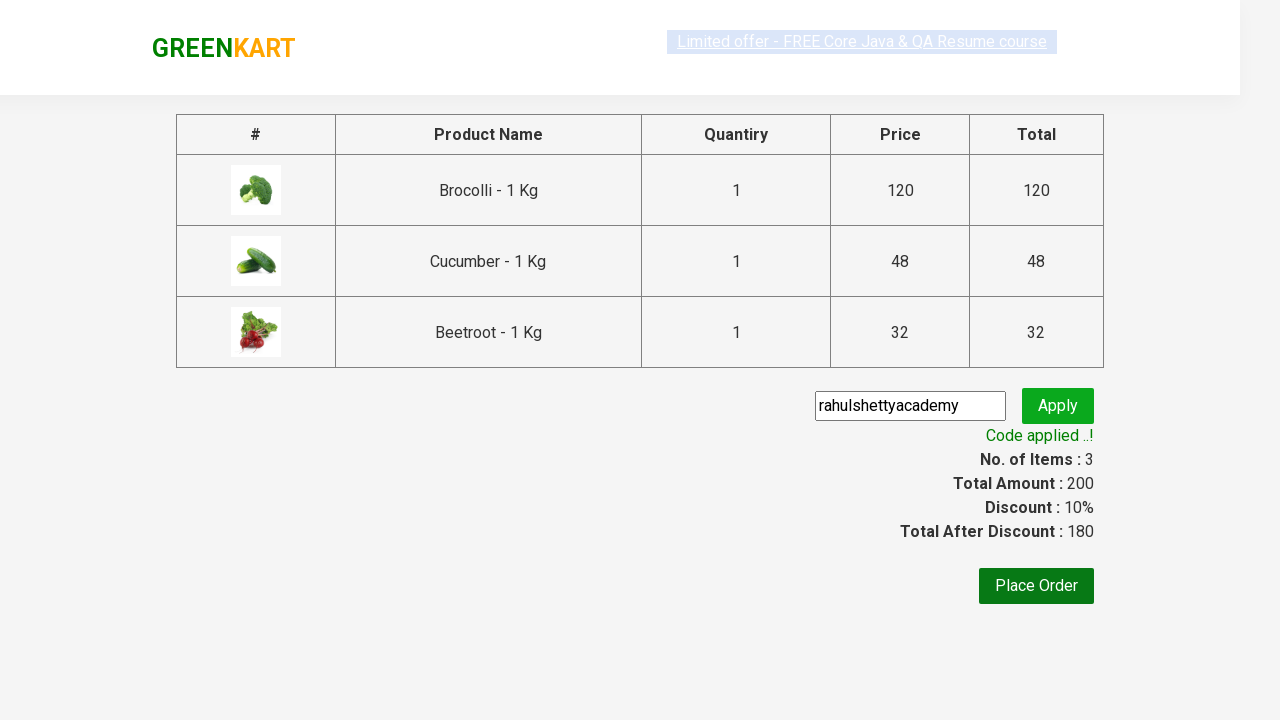